Tests registration form validation with invalid phone numbers - tests phone numbers that are too short, too long, and don't start with valid prefixes

Starting URL: https://alada.vn/tai-khoan/dang-ky.html

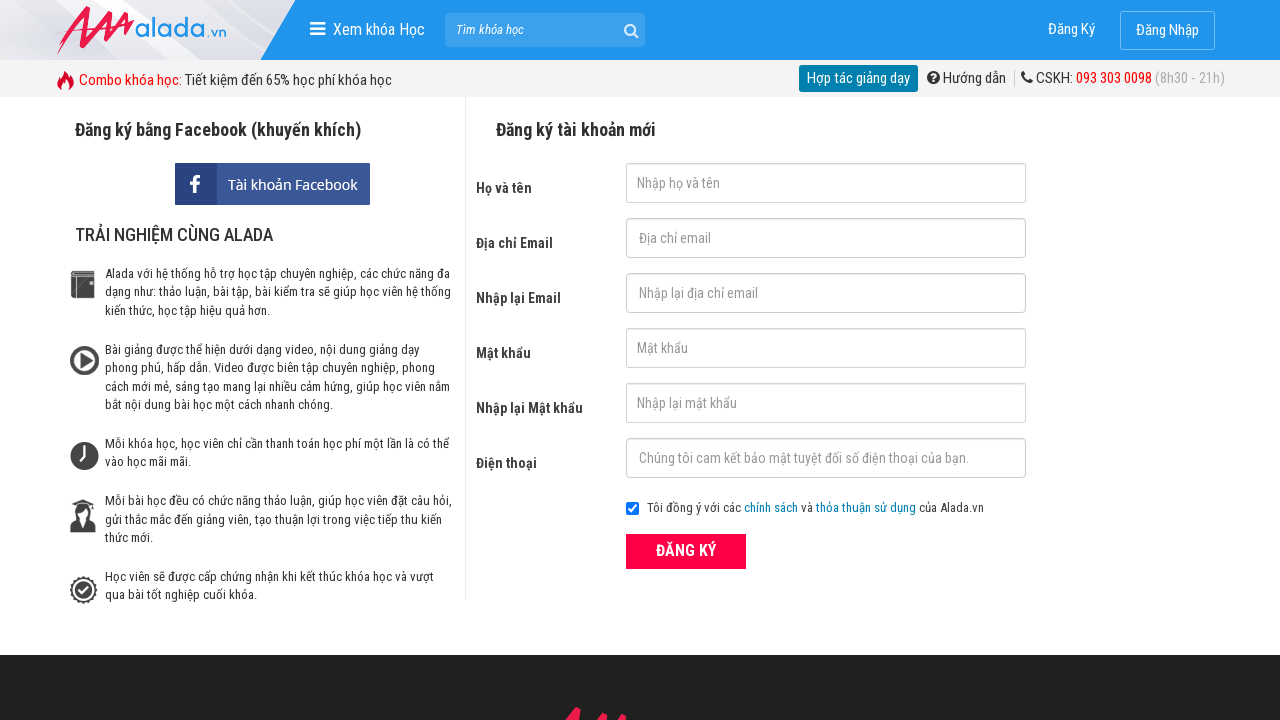

Filled first name field with 'Automation Testing' on //input[@id='txtFirstname']
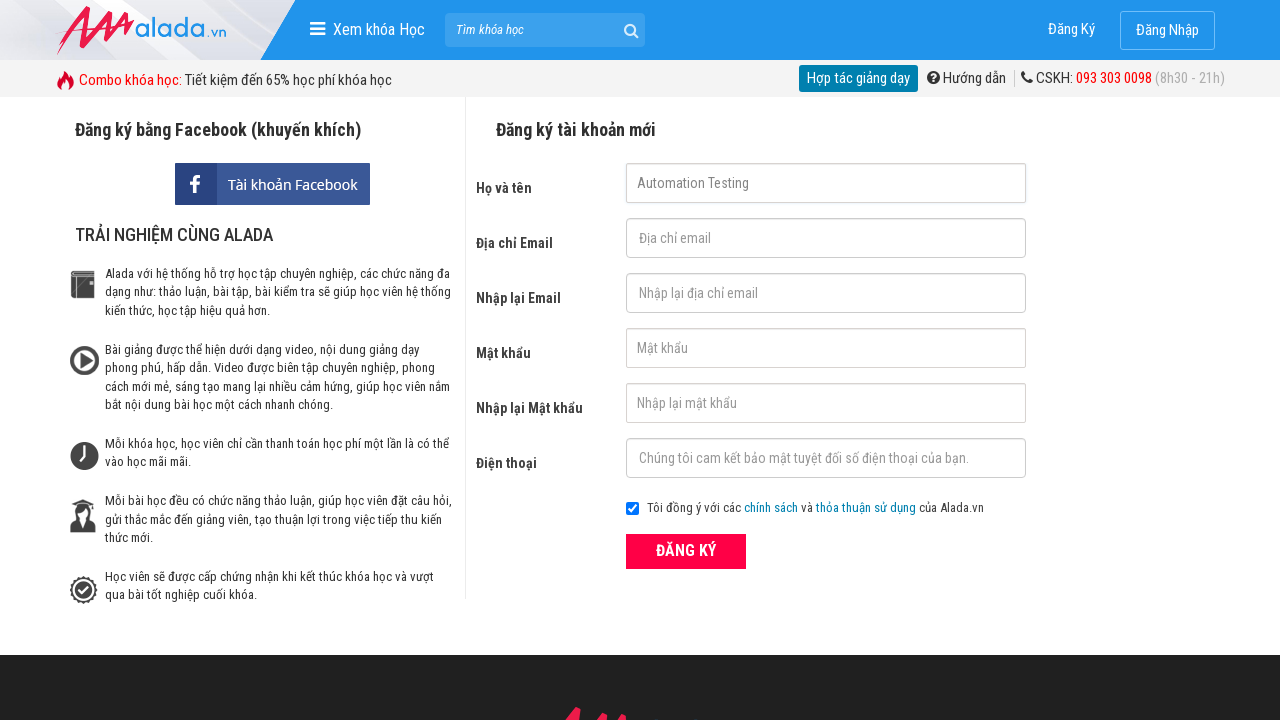

Filled email field with 'automation@gmail.com' on //input[@id='txtEmail']
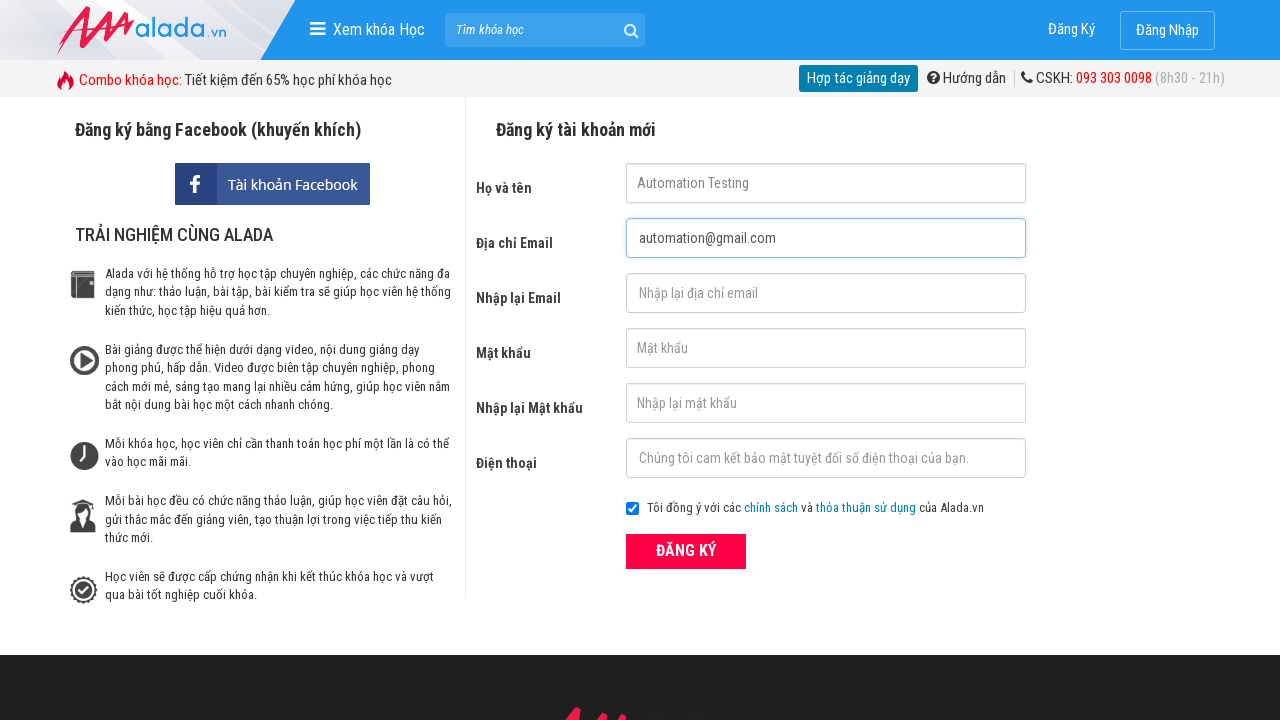

Filled confirm email field with 'automation@gmail.com' on //input[@id='txtCEmail']
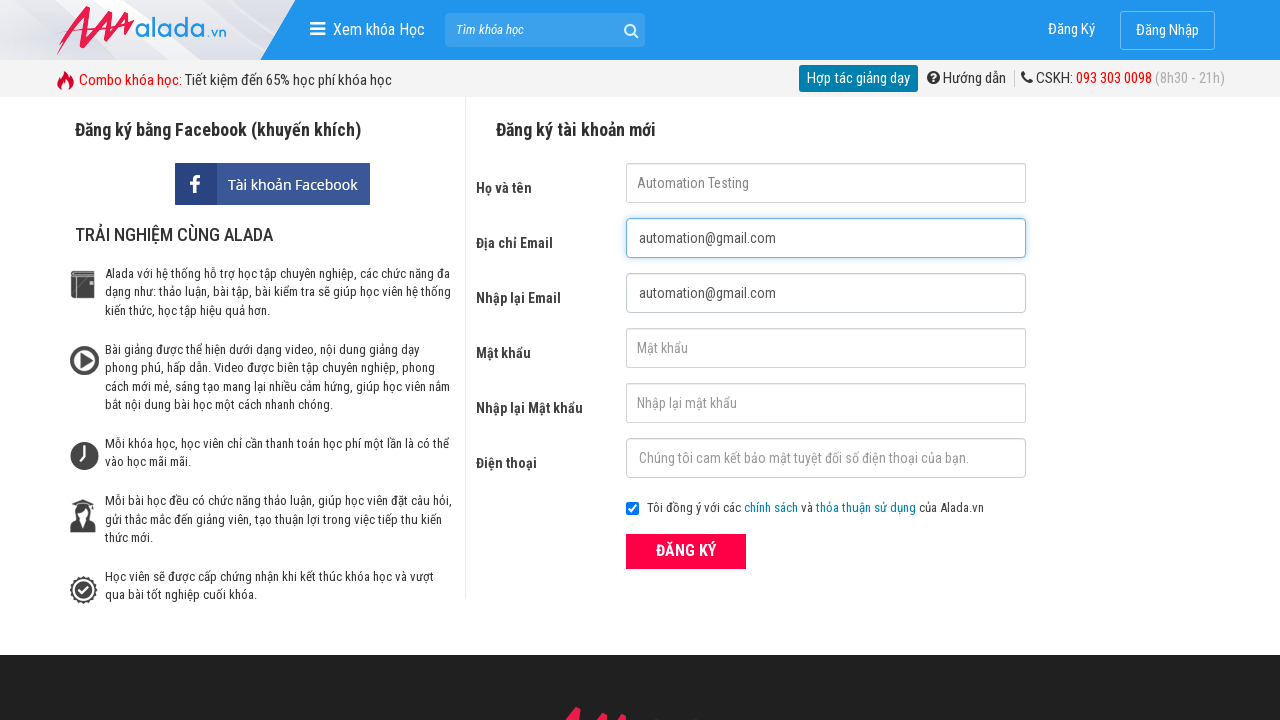

Filled password field with '123456' on //input[@id='txtPassword']
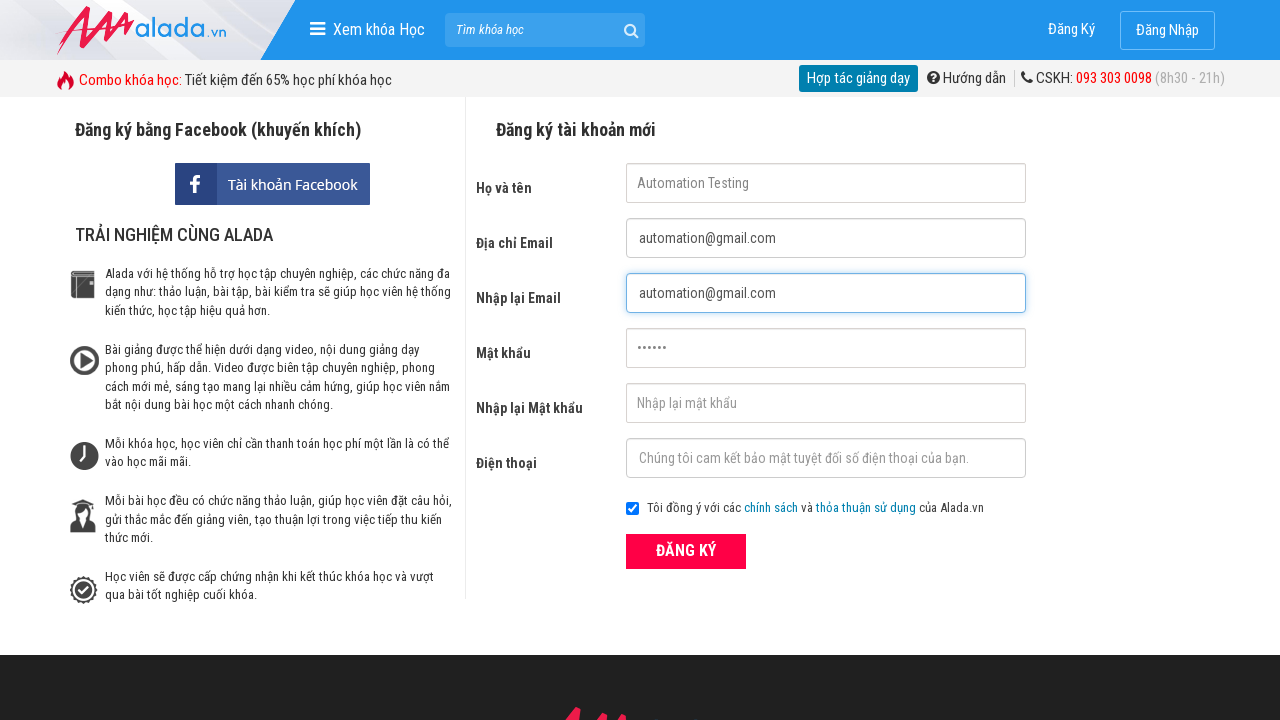

Filled confirm password field with '123456' on //input[@id='txtCPassword']
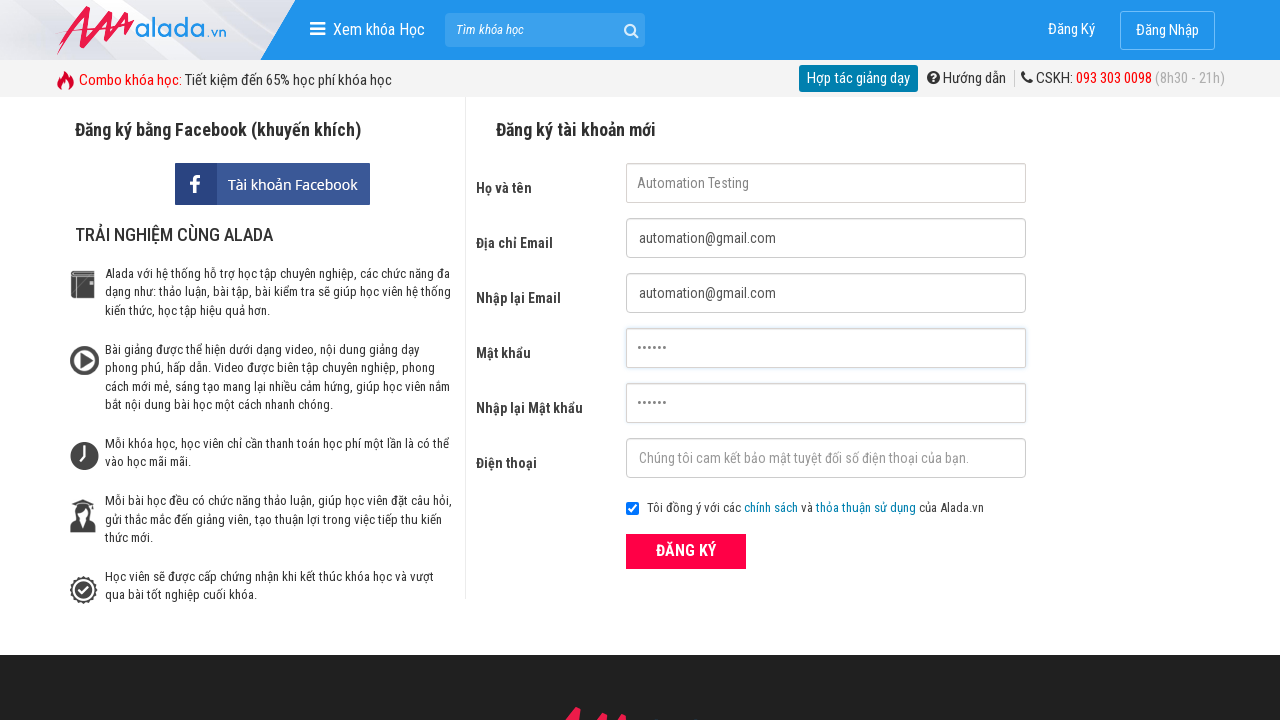

Filled phone number field with invalid short number '098765432' (9 digits) on //input[@id='txtPhone']
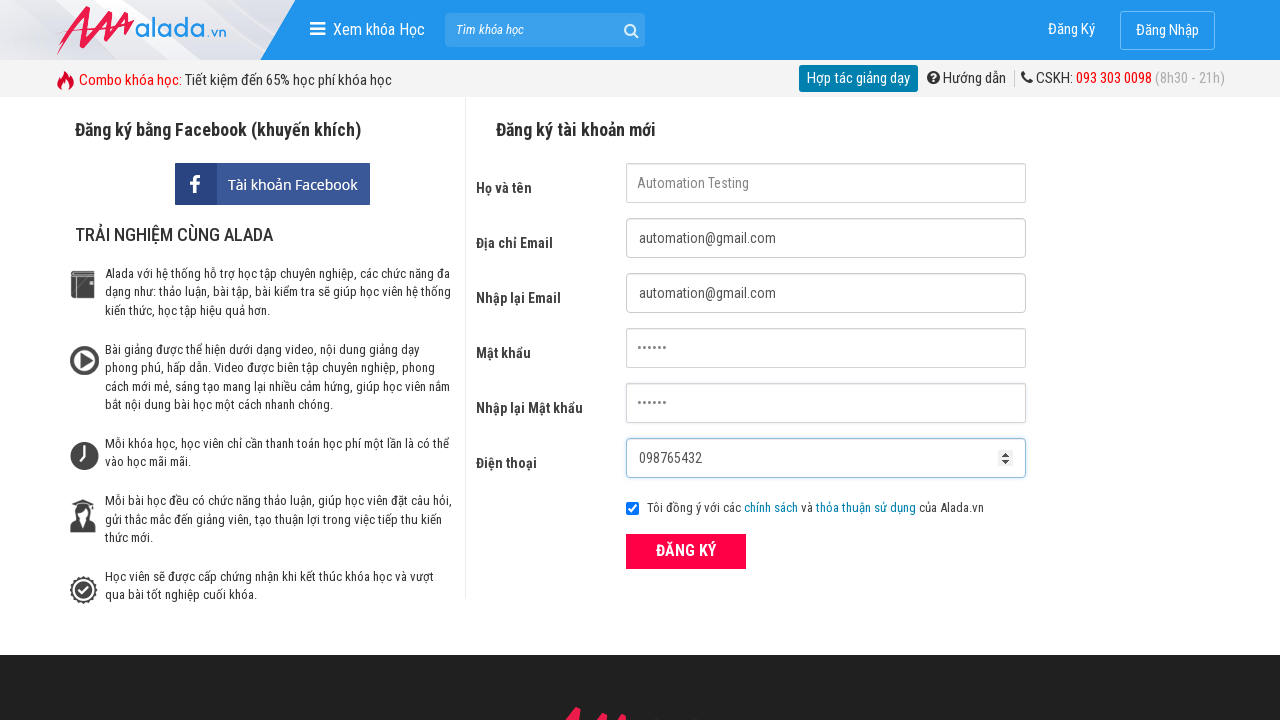

Clicked ĐĂNG KÝ (Register) button to test short phone number validation at (686, 551) on xpath=//button[text()='ĐĂNG KÝ' and @type='submit']
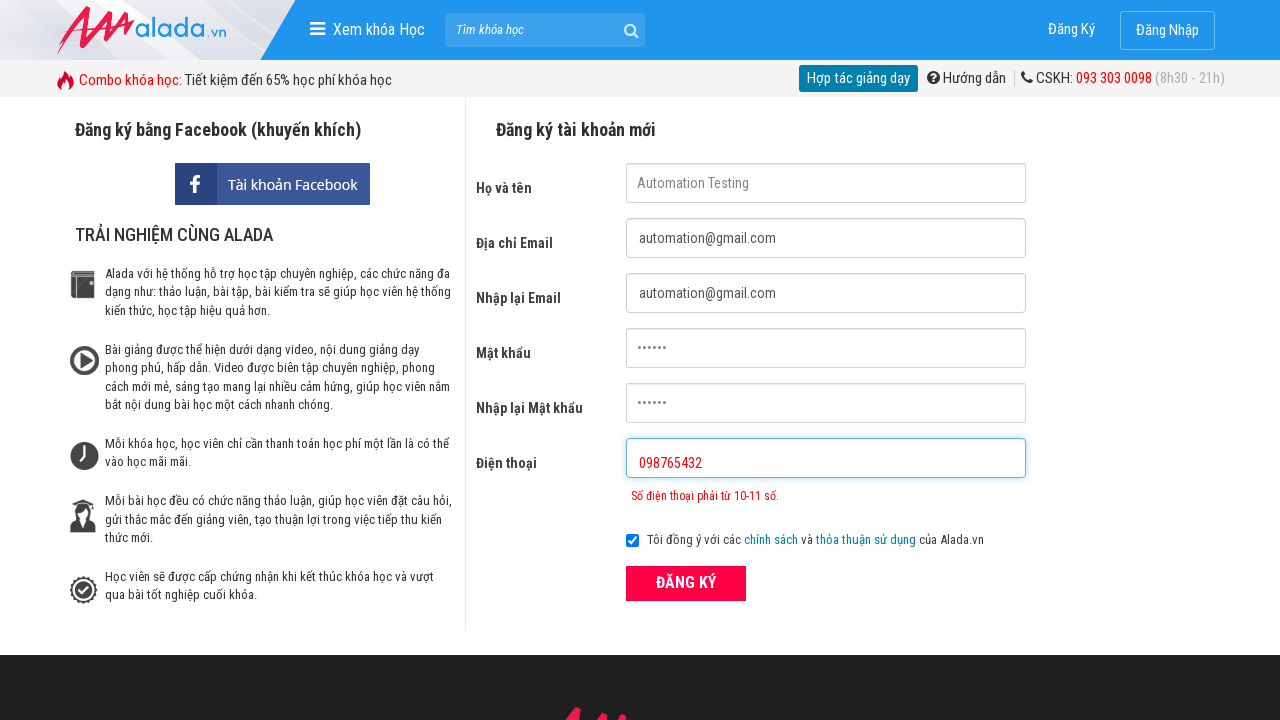

Phone validation error message appeared for short phone number
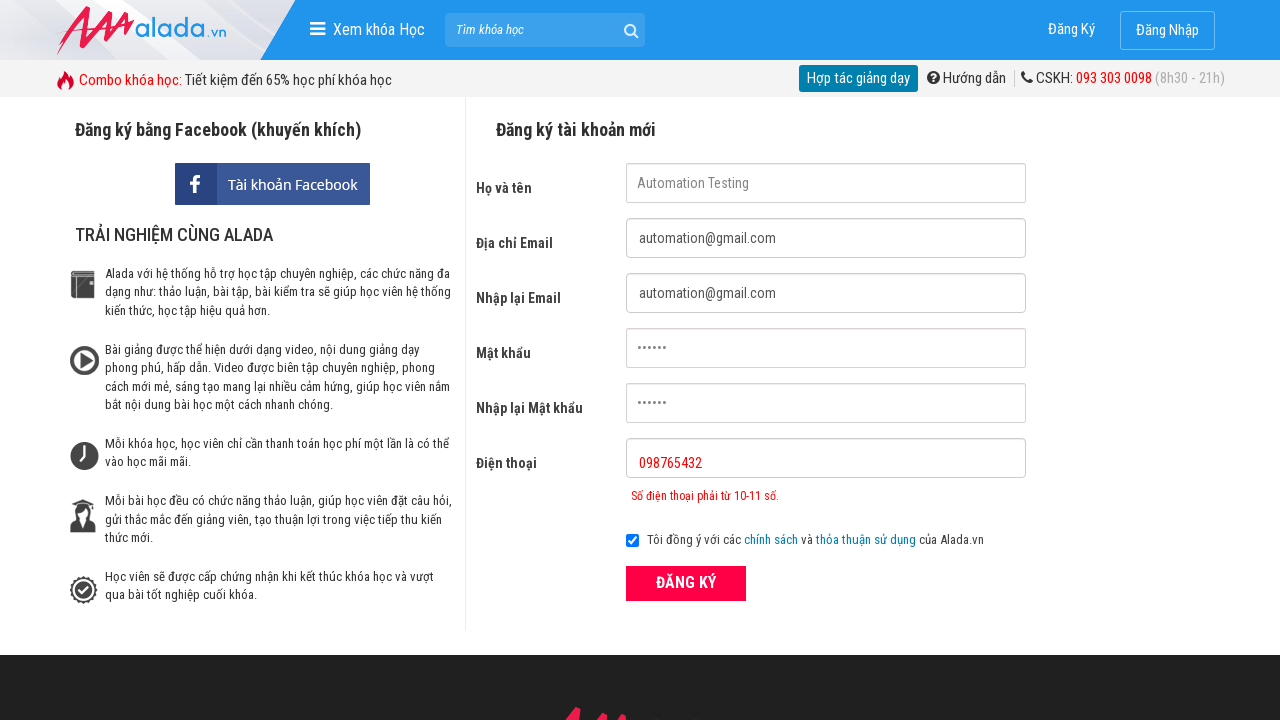

Filled phone number field with invalid long number '098765432123' (12 digits) on //input[@id='txtPhone']
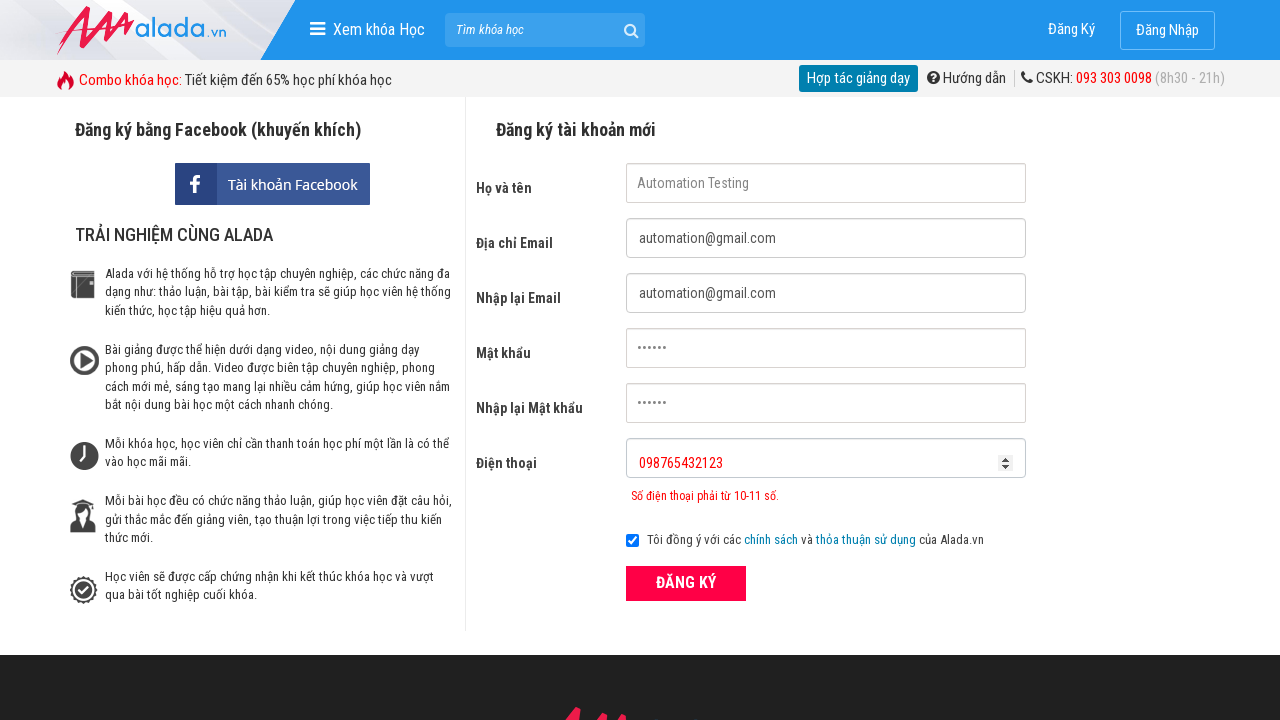

Clicked ĐĂNG KÝ (Register) button to test long phone number validation at (686, 583) on xpath=//button[text()='ĐĂNG KÝ' and @type='submit']
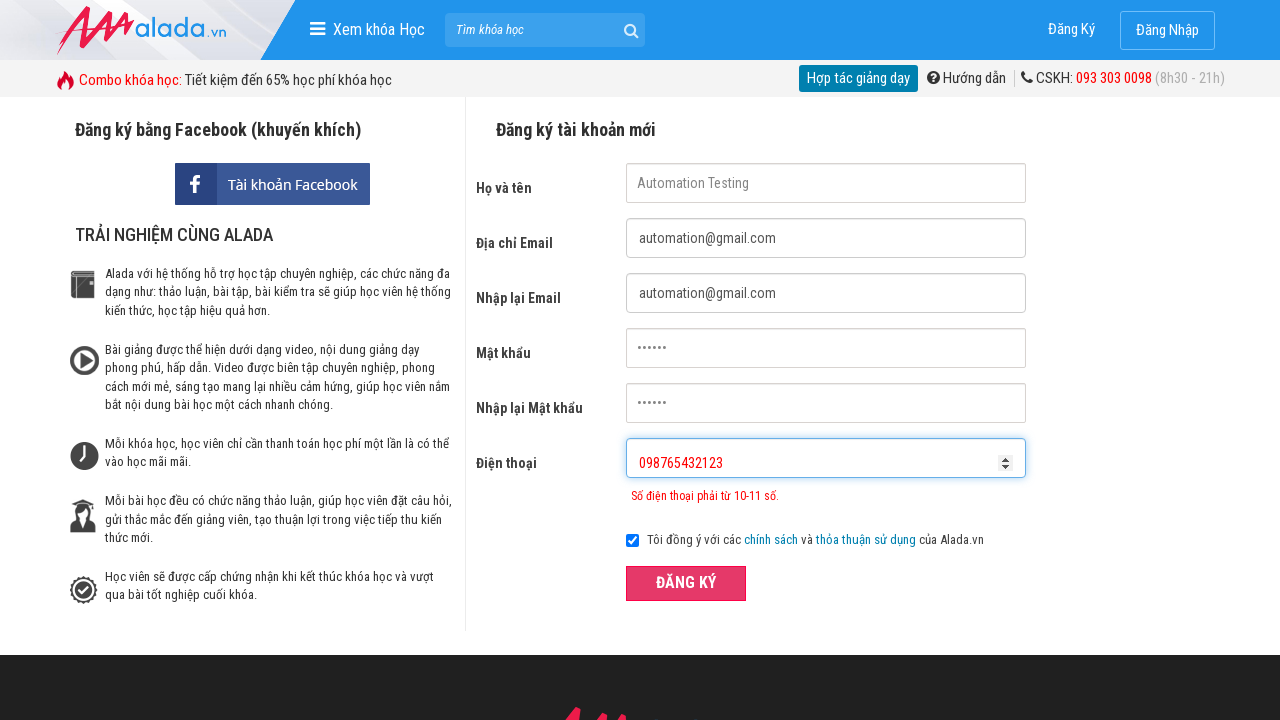

Phone validation error message appeared for long phone number
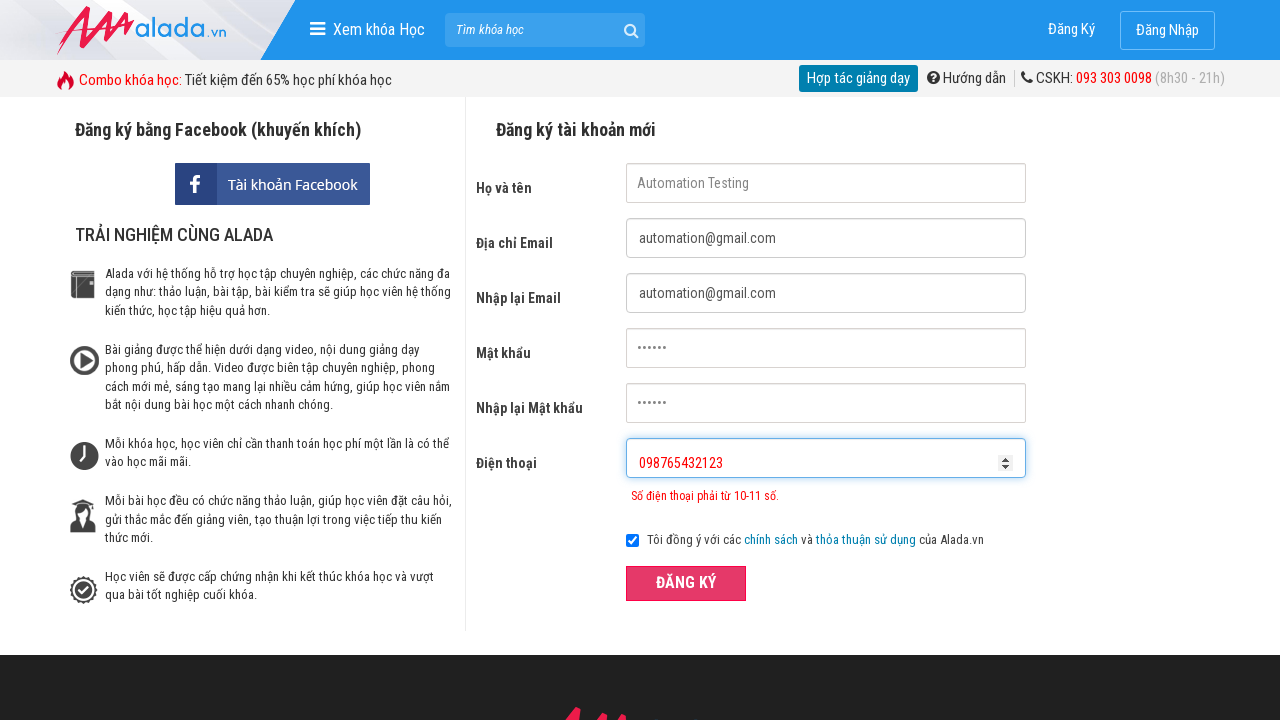

Filled phone number field with invalid prefix number '12345678910' (invalid prefix) on //input[@id='txtPhone']
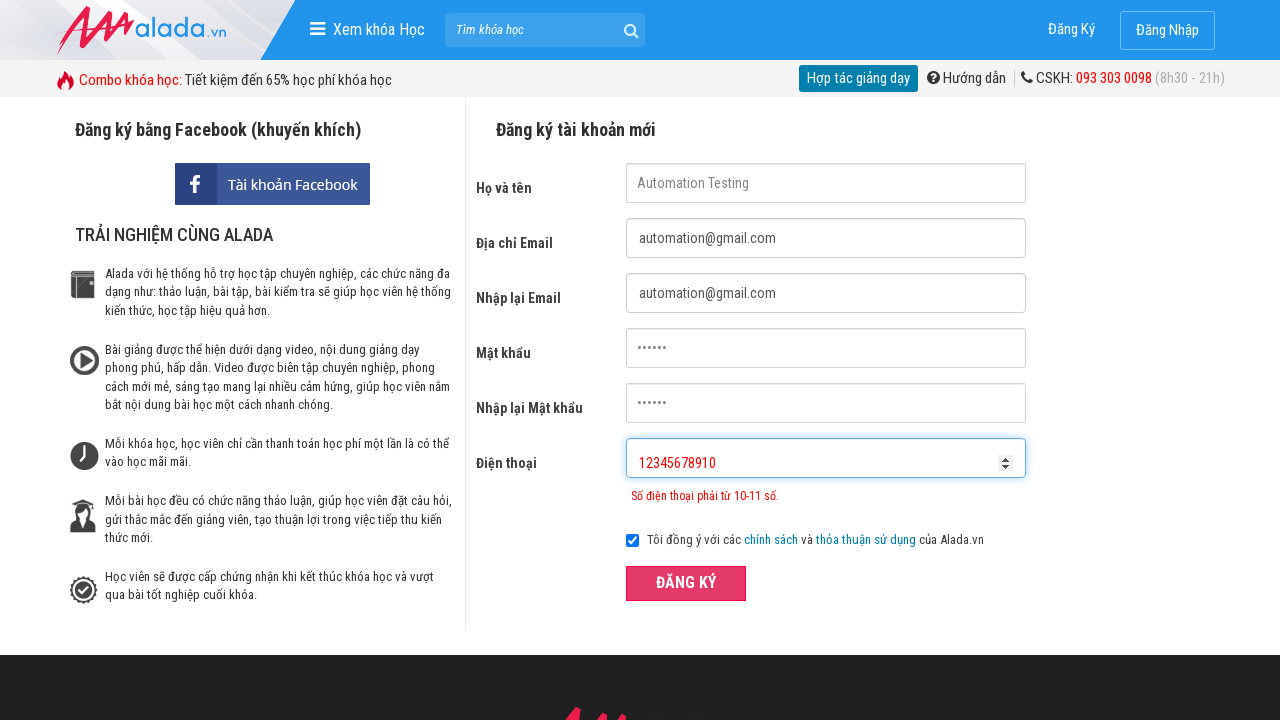

Clicked ĐĂNG KÝ (Register) button to test invalid prefix validation at (686, 583) on xpath=//button[text()='ĐĂNG KÝ' and @type='submit']
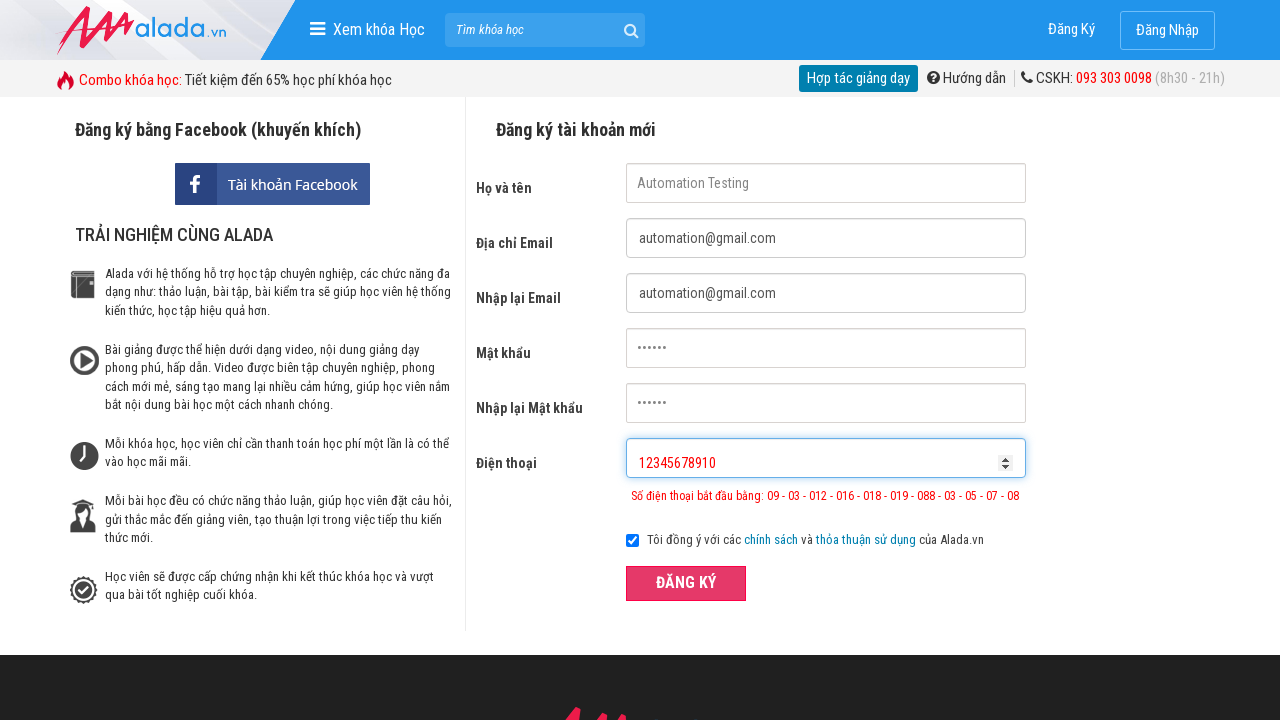

Phone validation error message appeared for invalid prefix phone number
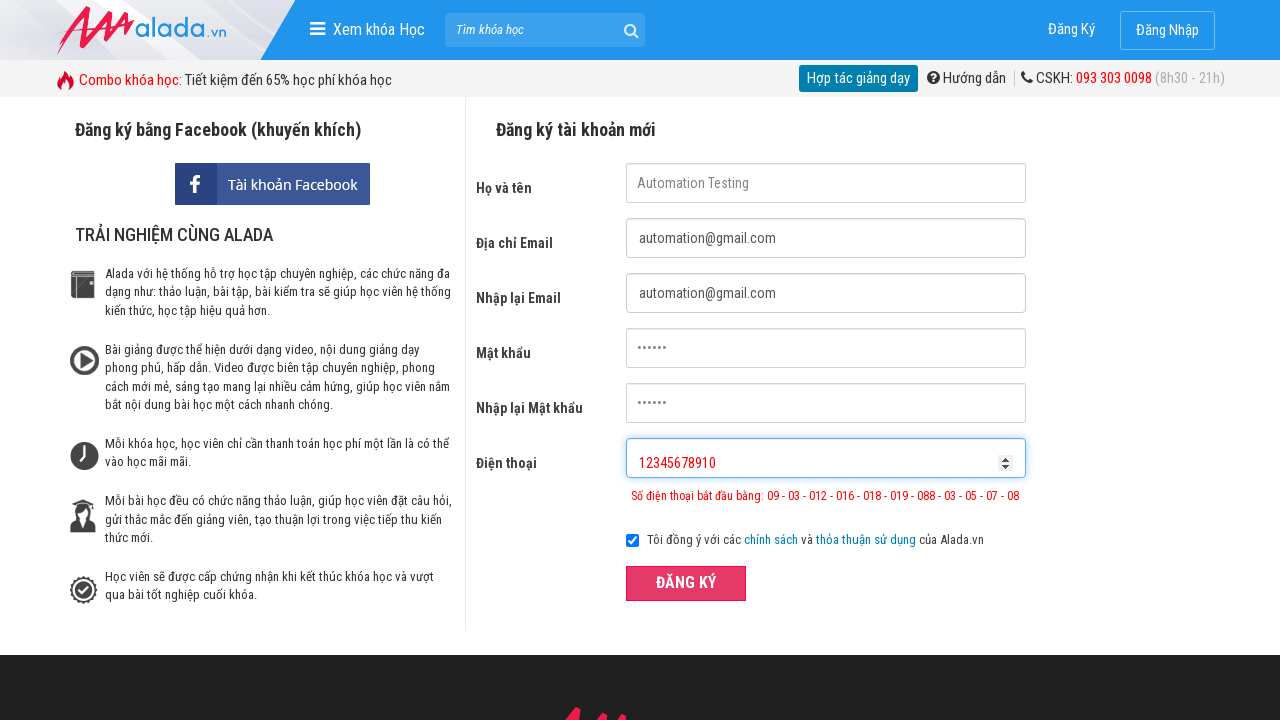

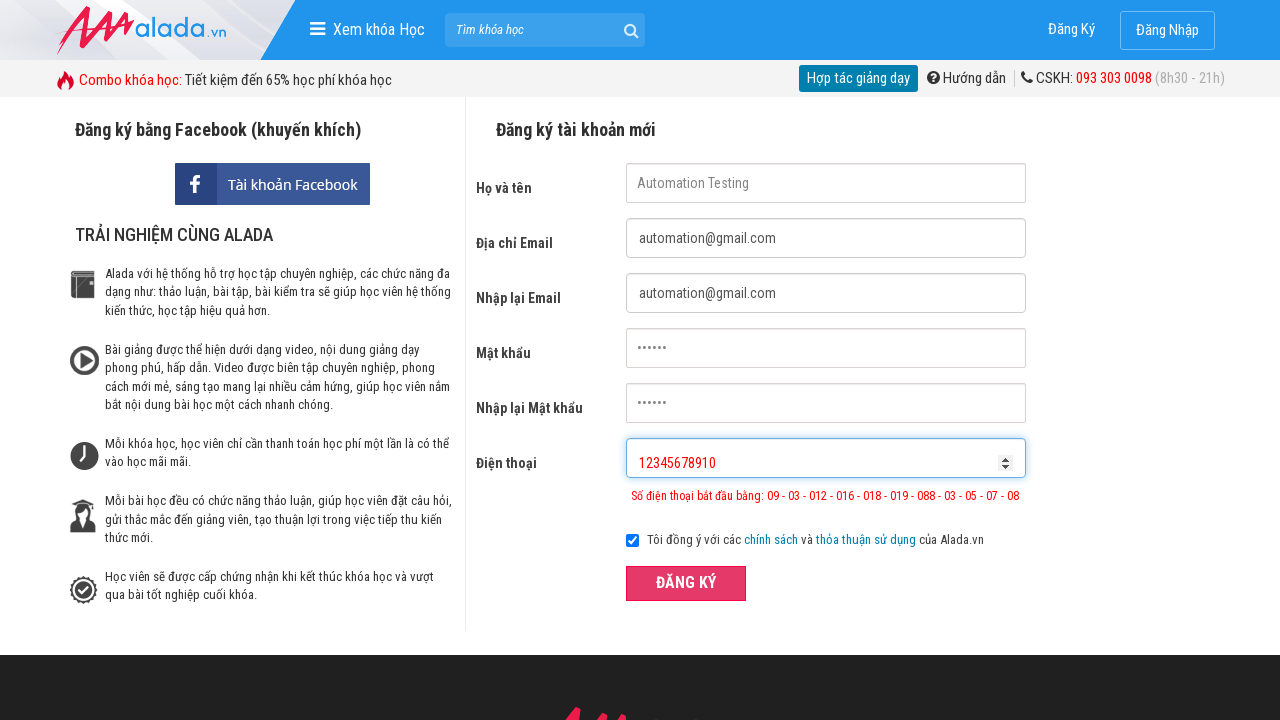